Tests a vegetable/grocery e-commerce site by searching for products starting with "ca", verifying 4 products are displayed, and adding the second product to the cart.

Starting URL: https://rahulshettyacademy.com/seleniumPractise/#/

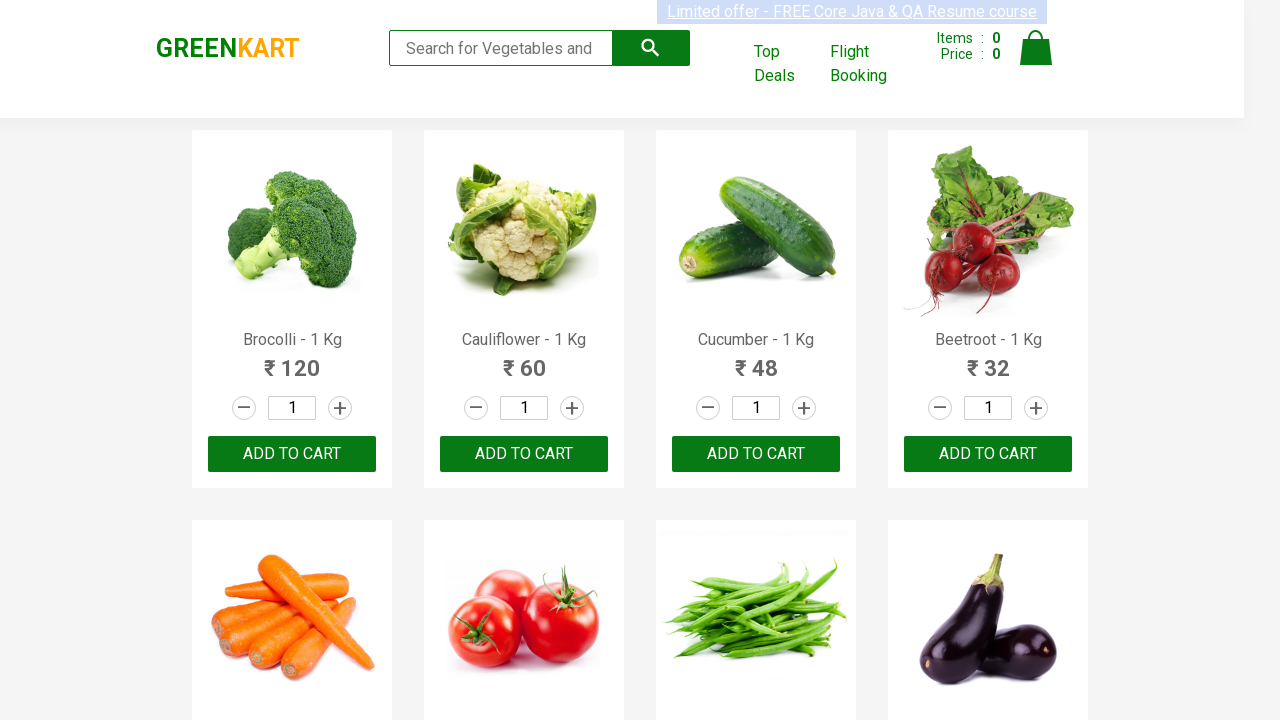

Filled search field with 'ca' on .search-keyword
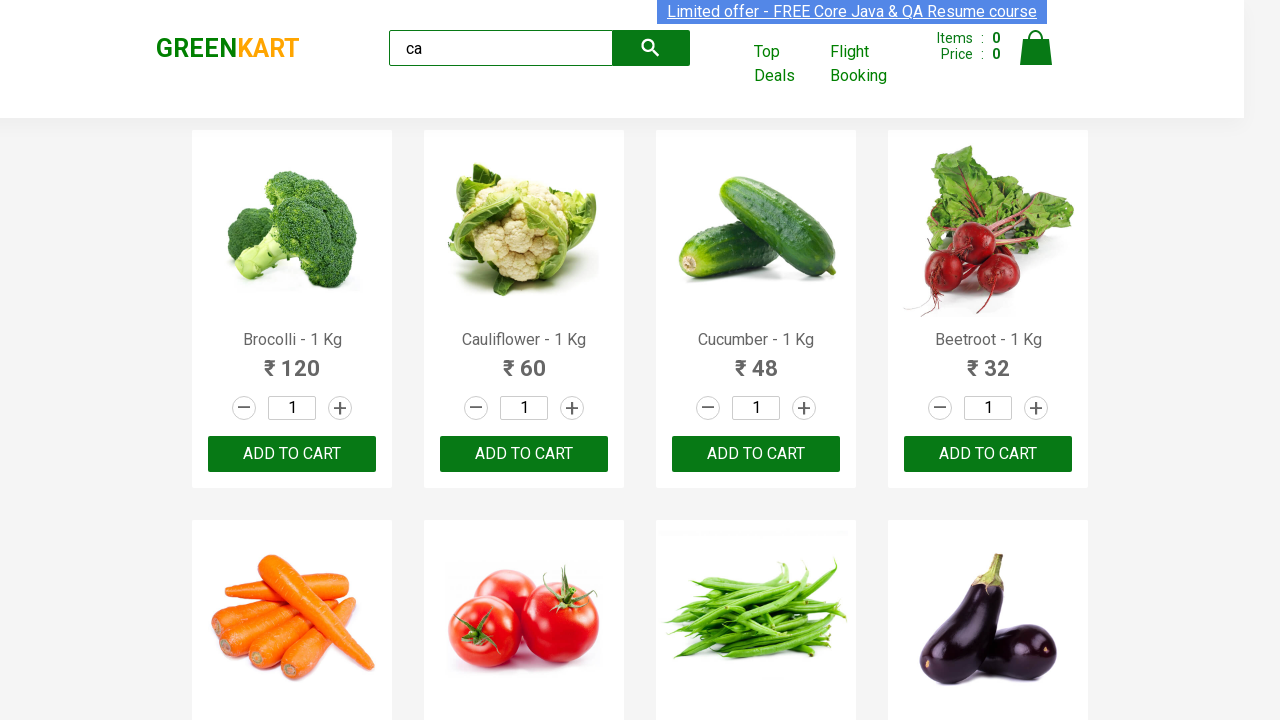

Waited 2 seconds for products to load and filter
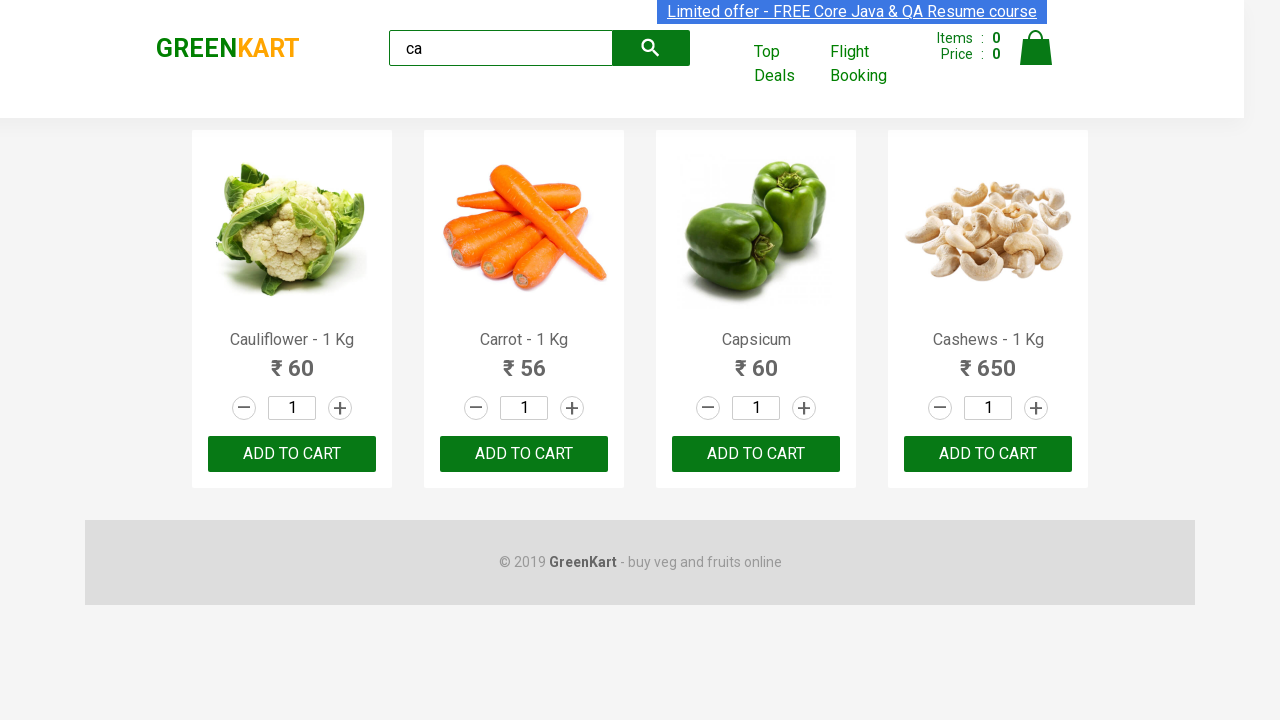

Product elements loaded in DOM
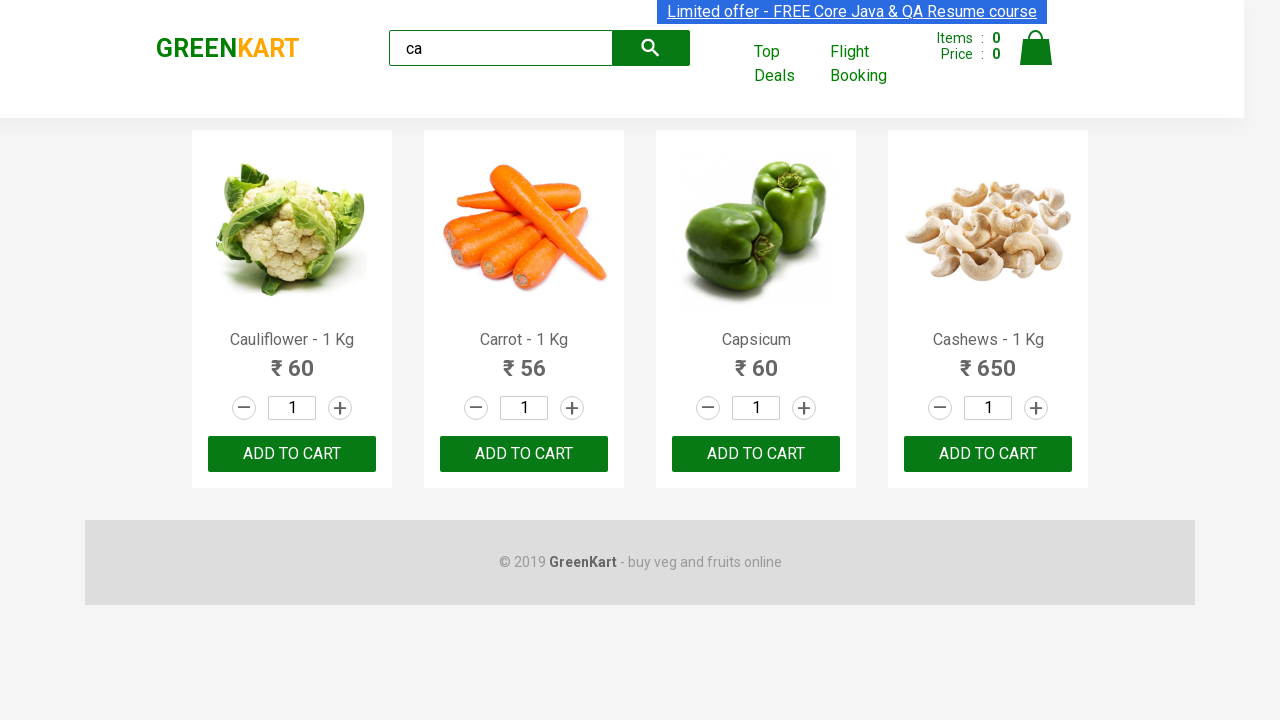

Verified 4 products are displayed for 'ca' search
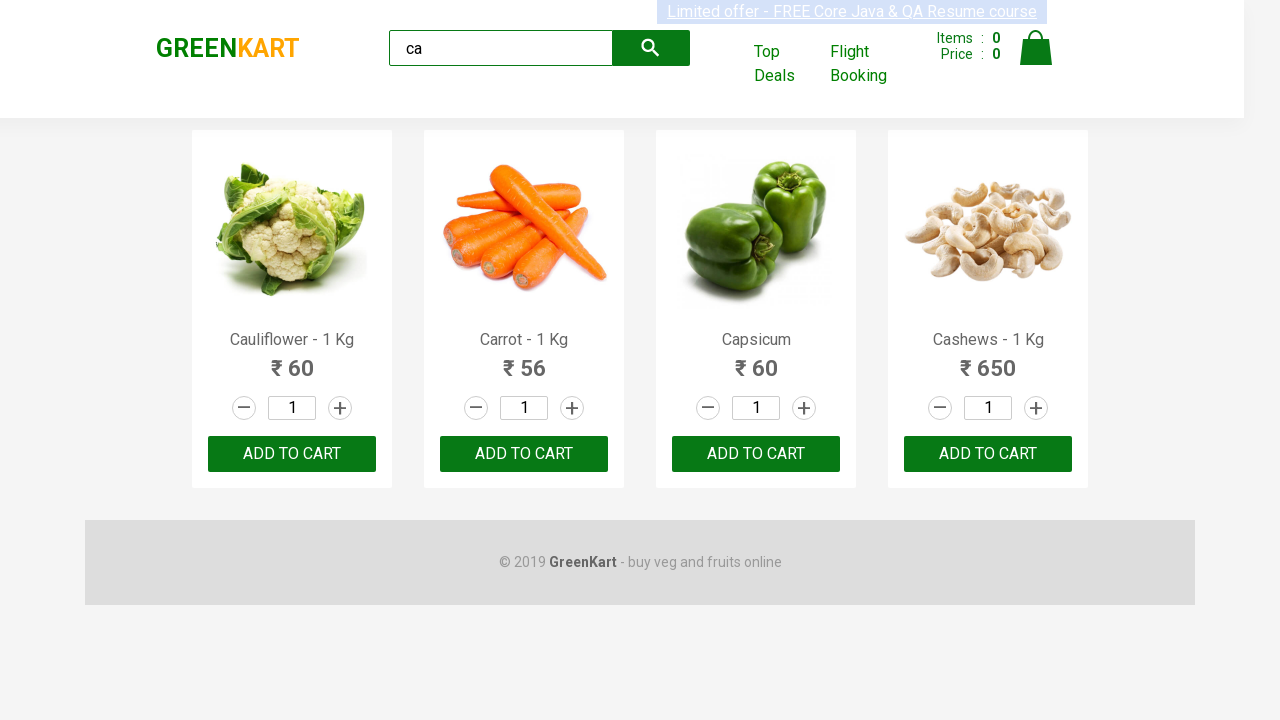

Clicked ADD TO CART button on second product at (524, 454) on .products .product >> nth=1 >> text=ADD TO CART
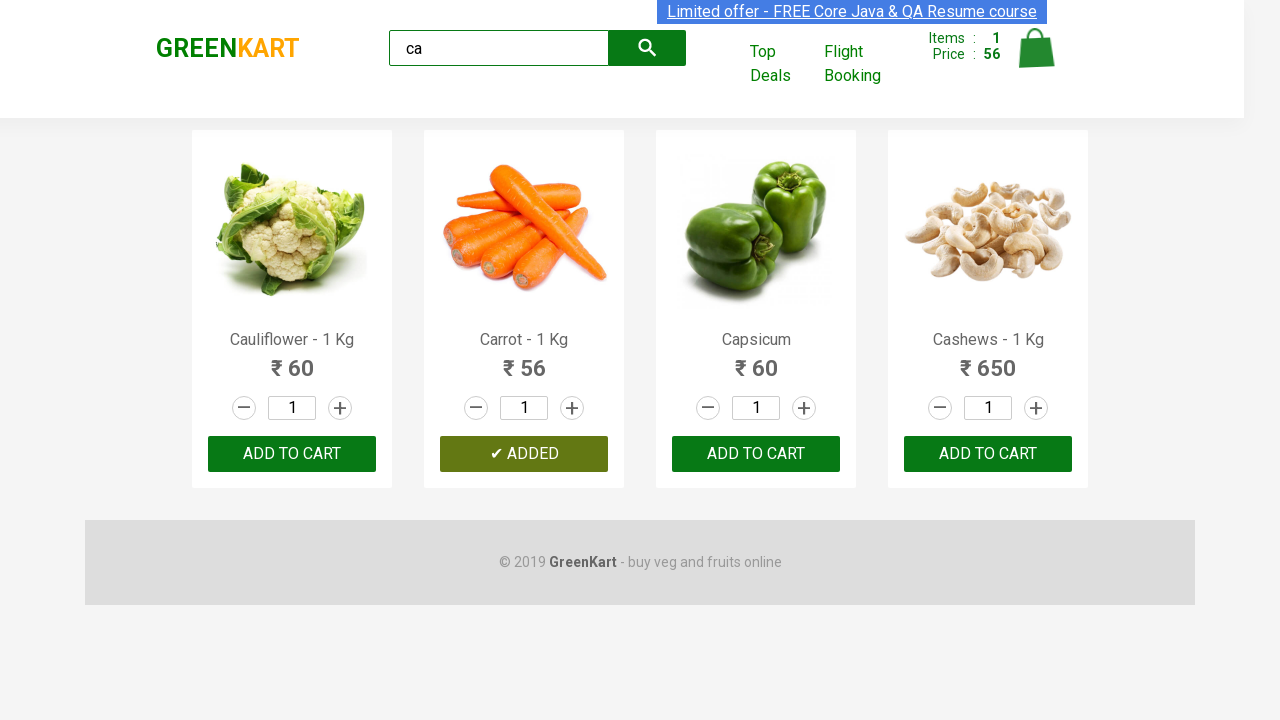

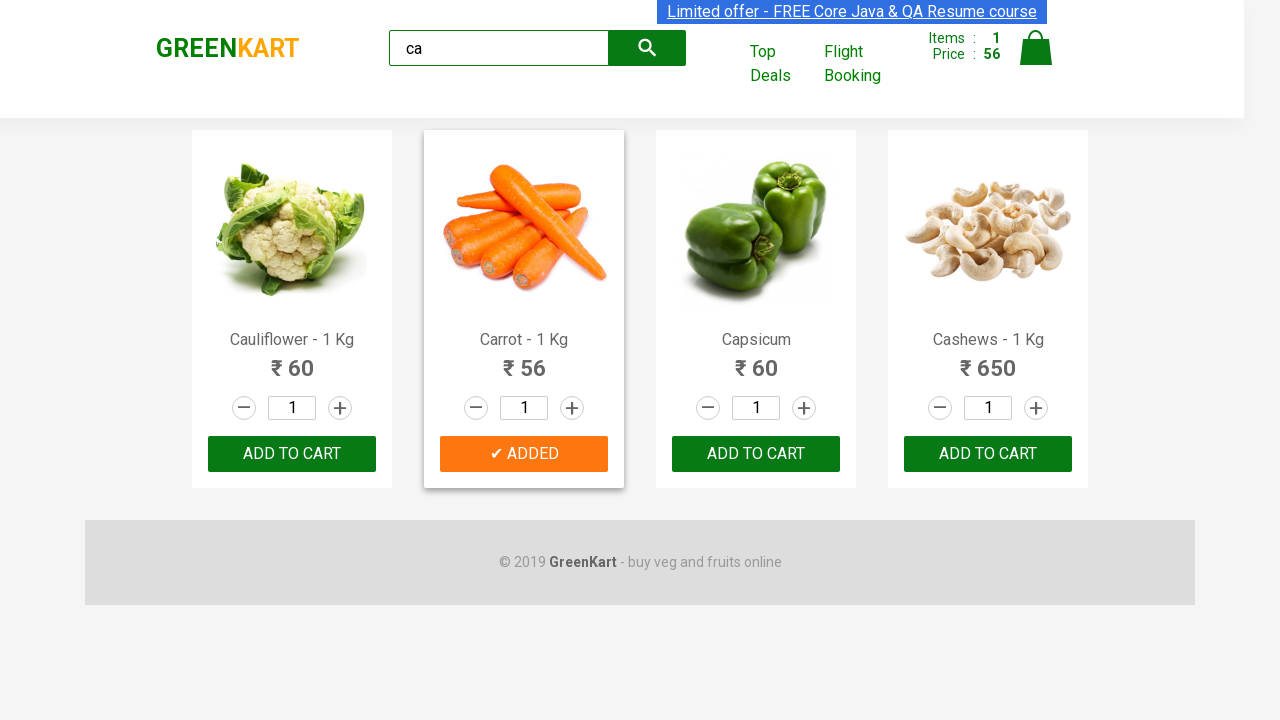